Tests clicking a link and verifying navigation to a new page with expected URL and heading text

Starting URL: https://kristinek.github.io/site/examples/actions

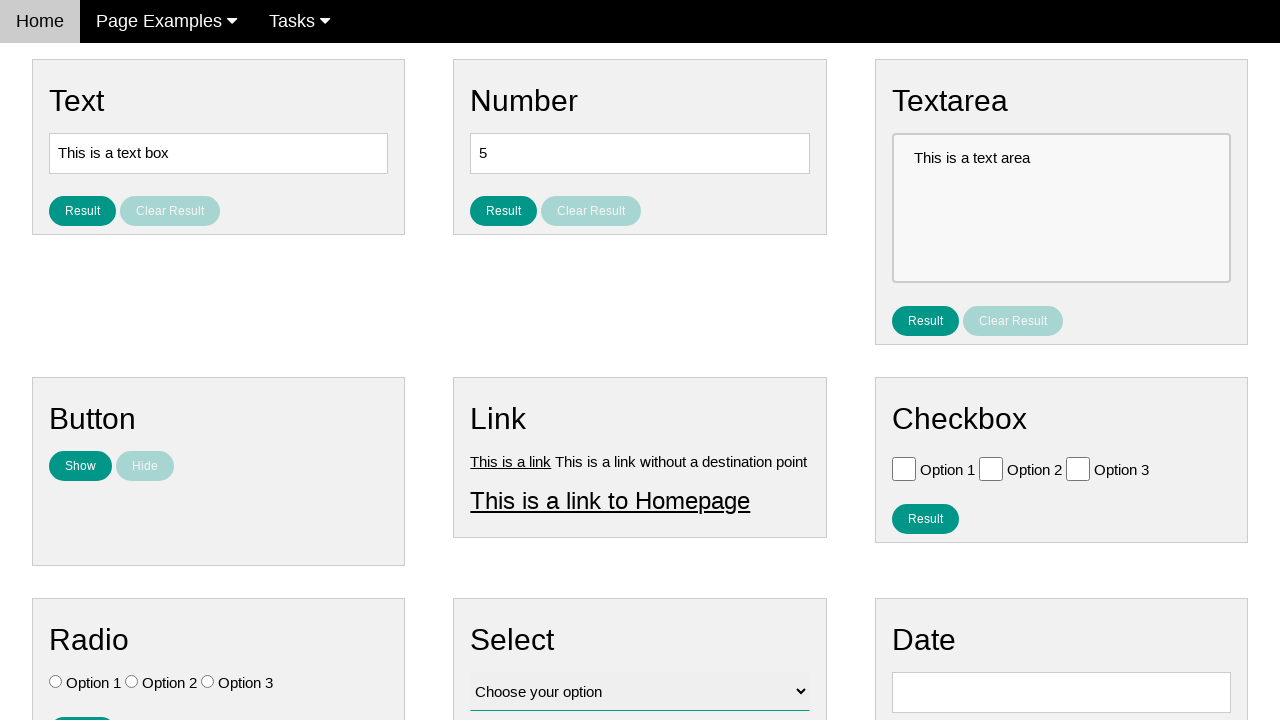

Clicked link element with id 'link1' at (511, 461) on #link1
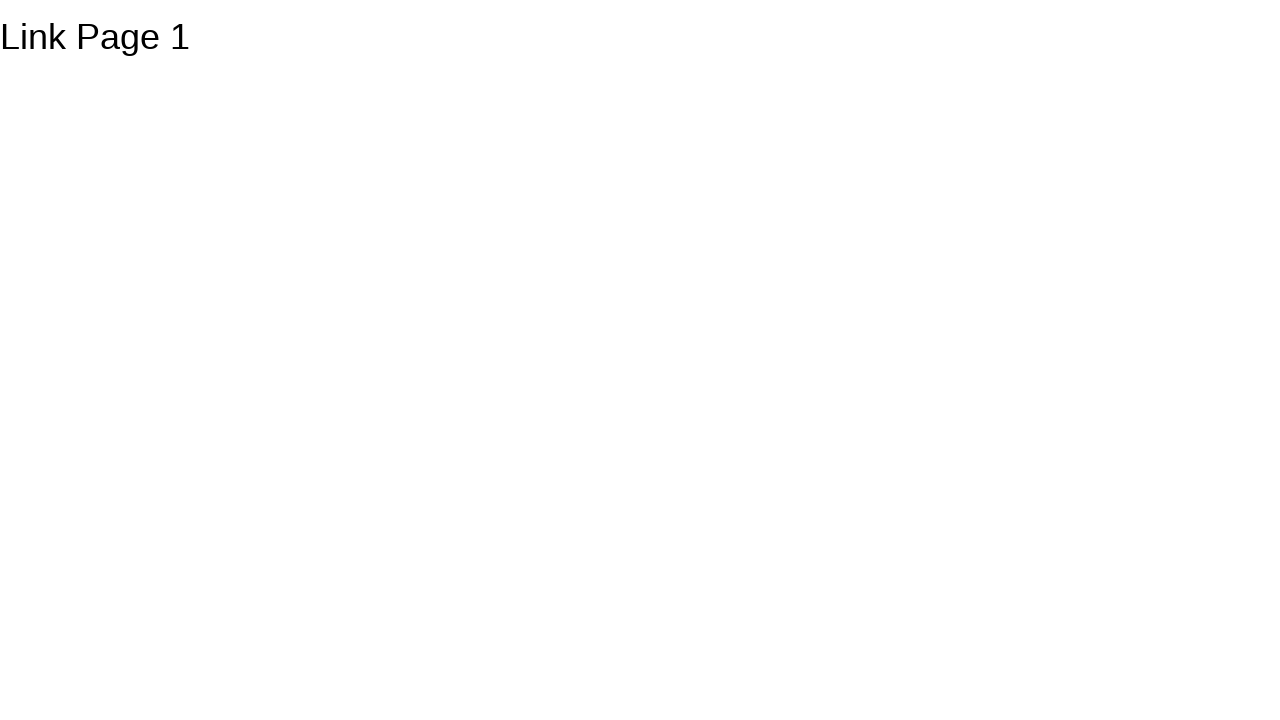

Navigation completed to expected URL: https://kristinek.github.io/site/examples/link1
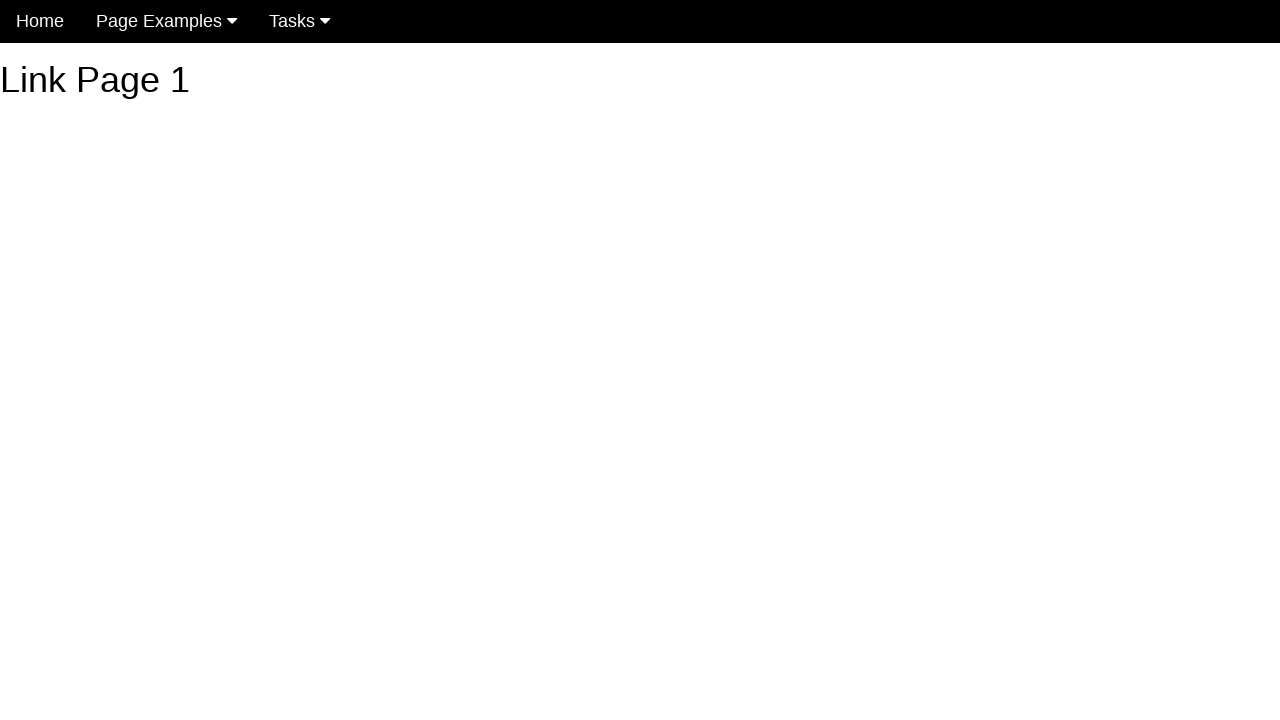

Located heading element with id 'h1'
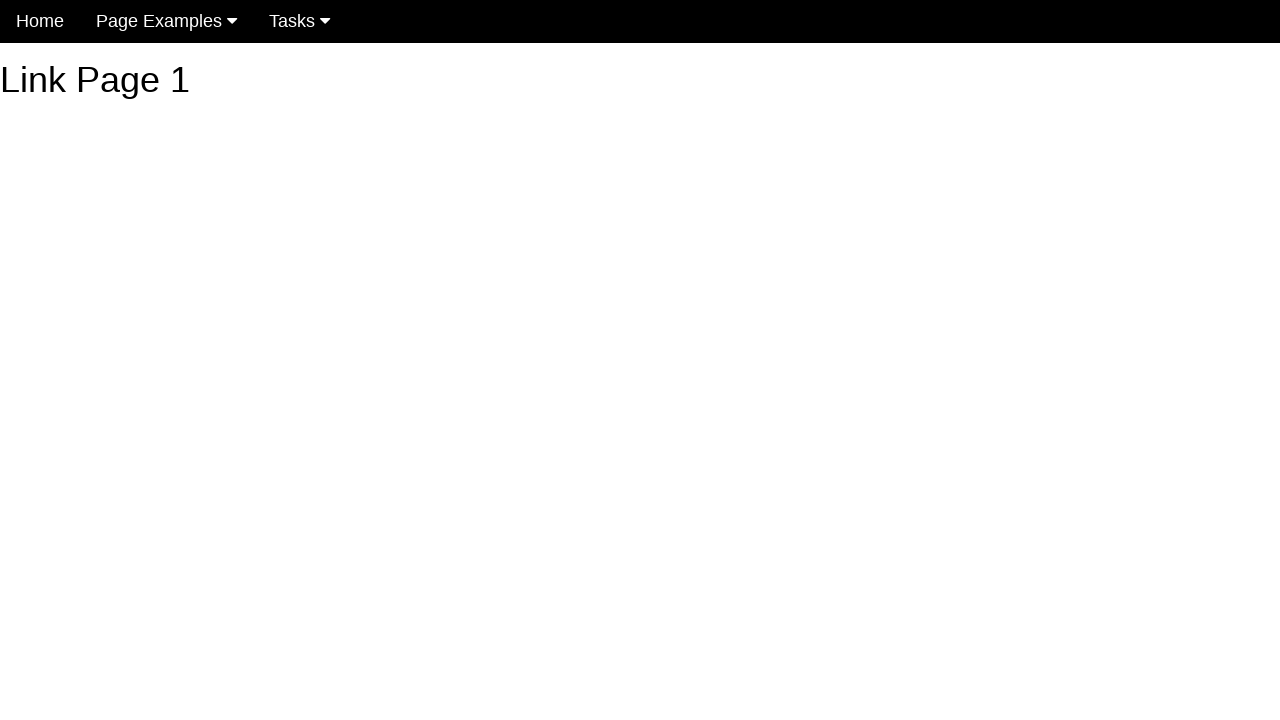

Verified heading text matches expected value 'Link Page 1'
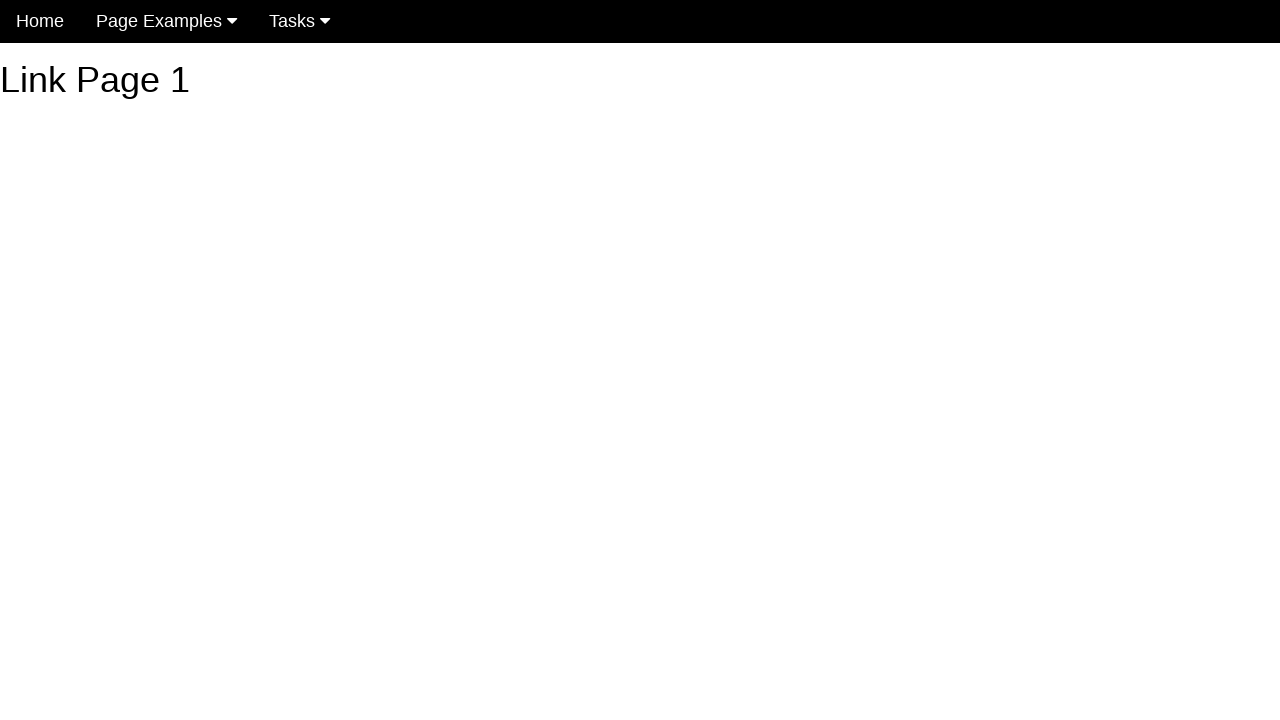

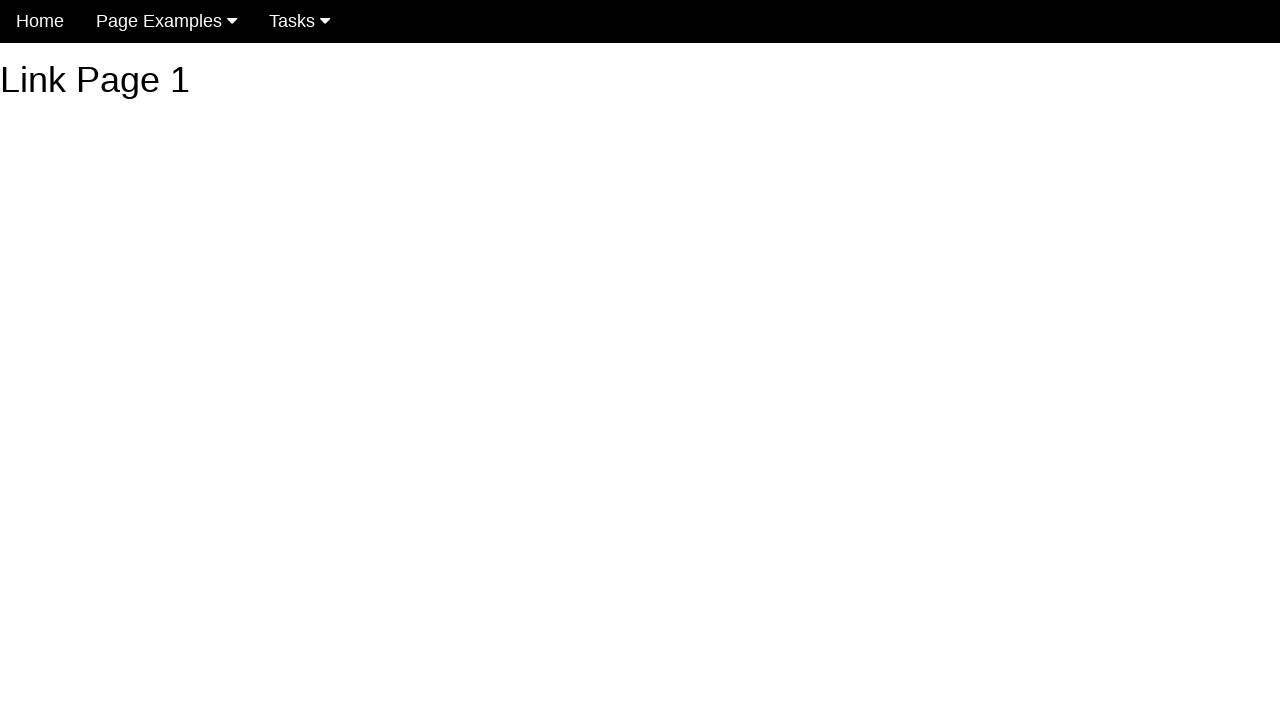